Tests alert interactions by clicking Alerts menu, triggering a prompt alert, entering text, and accepting it

Starting URL: https://demoqa.com/alertsWindows

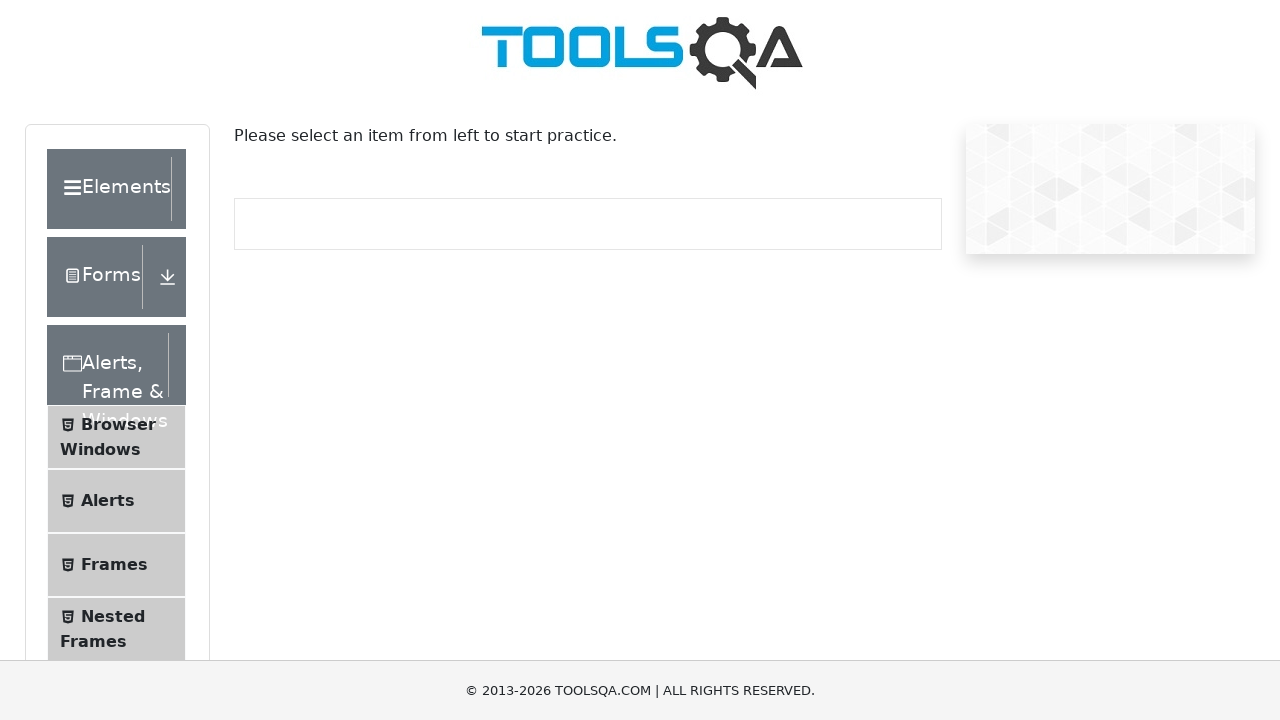

Clicked Alerts menu item at (108, 501) on xpath=//span[text()='Alerts']
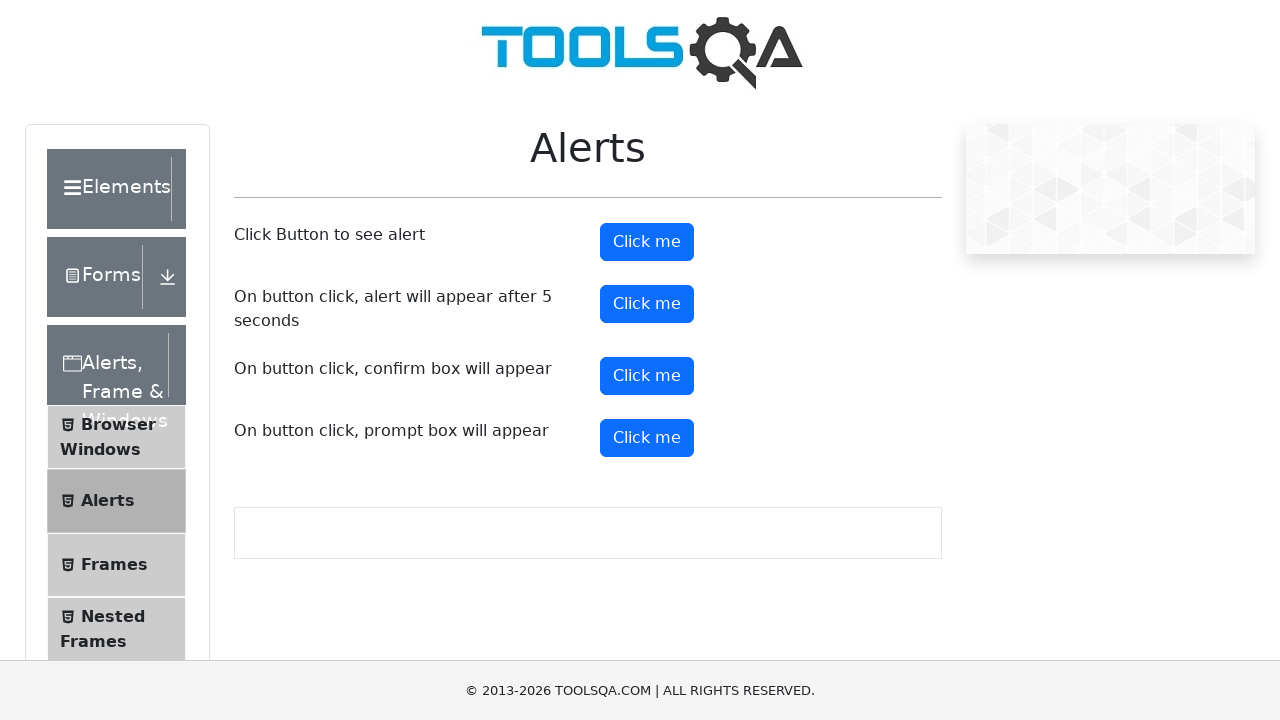

Prompt button loaded and is visible
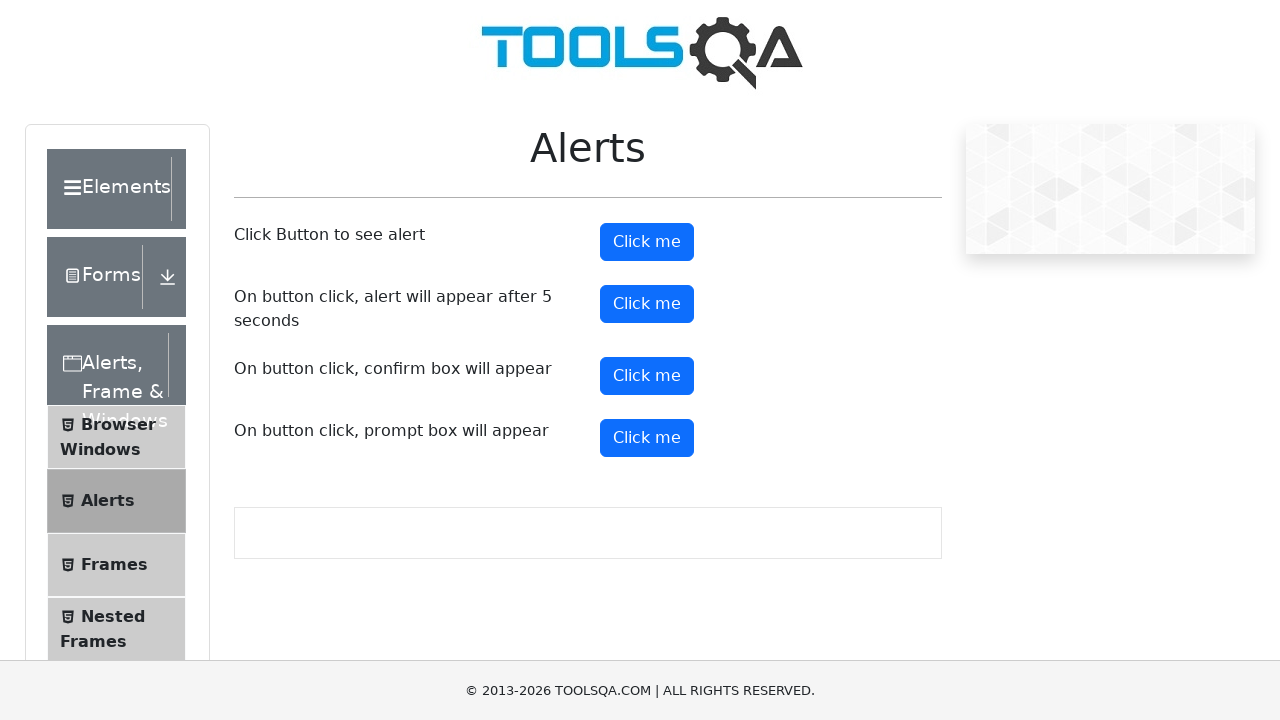

Dialog handler registered to accept prompt with text 'Automation Test - 2023'
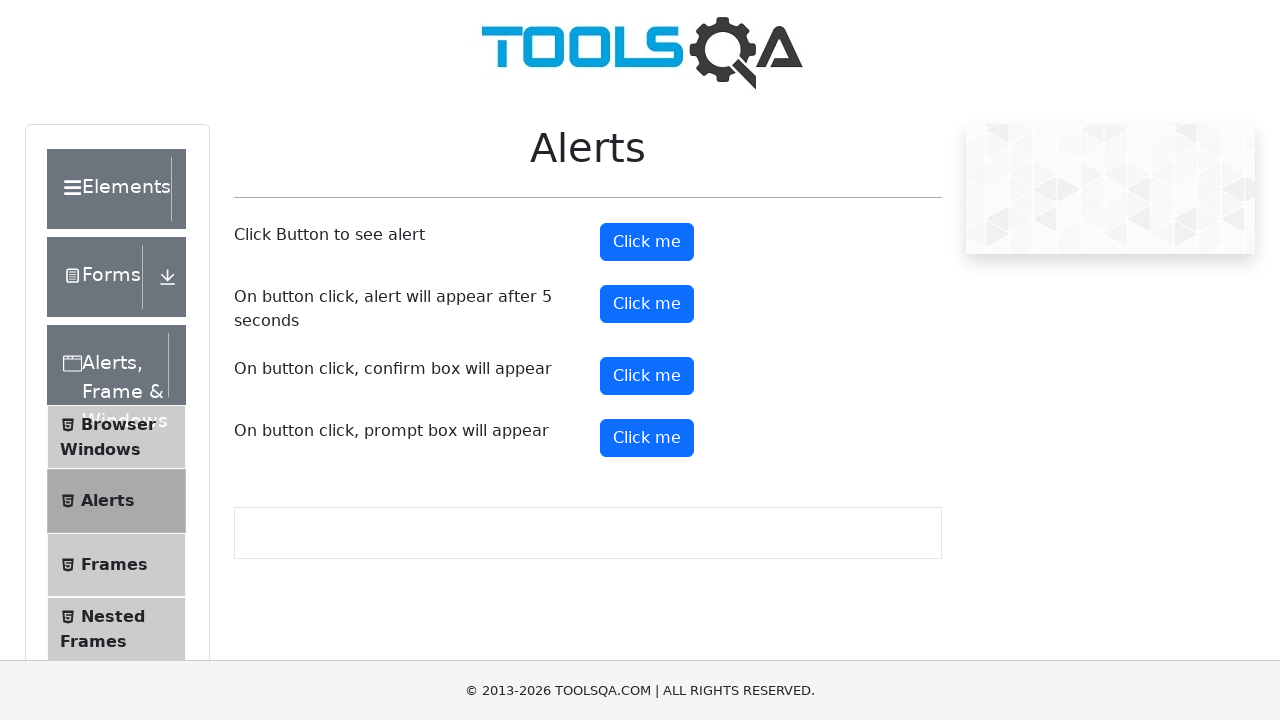

Clicked prompt button to trigger alert at (647, 438) on #promtButton
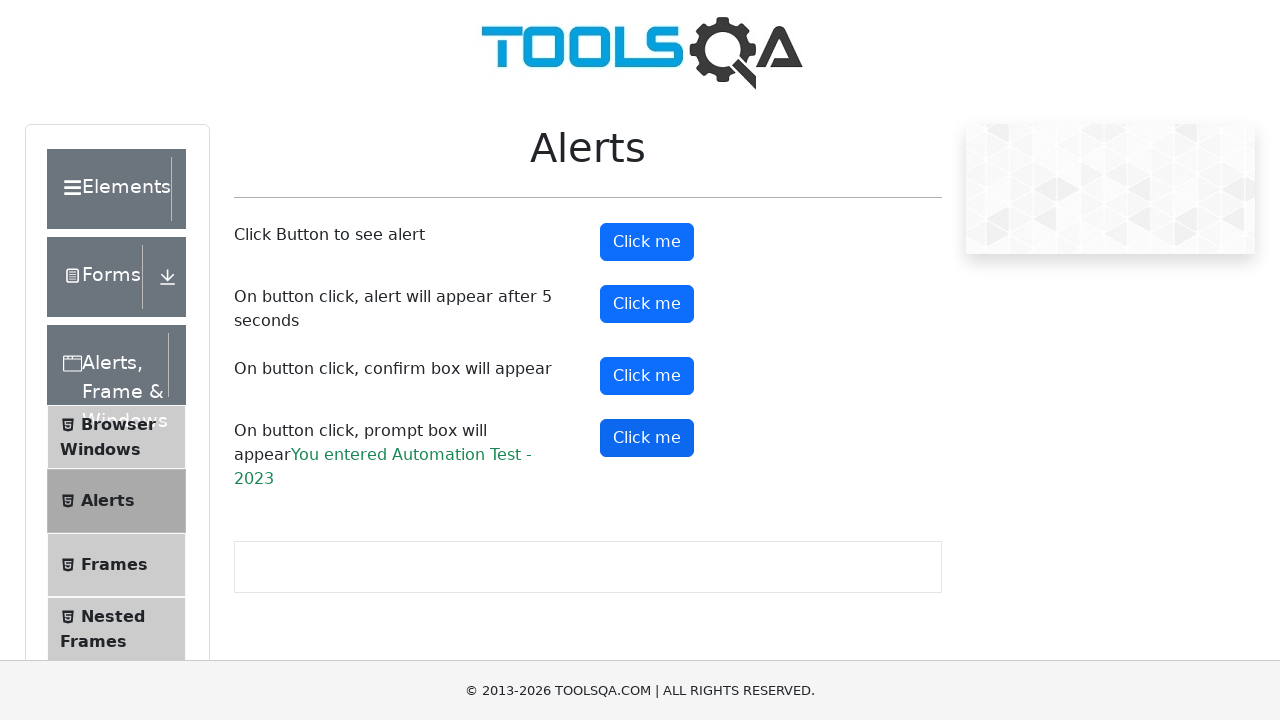

Prompt result displayed after accepting alert with text entry
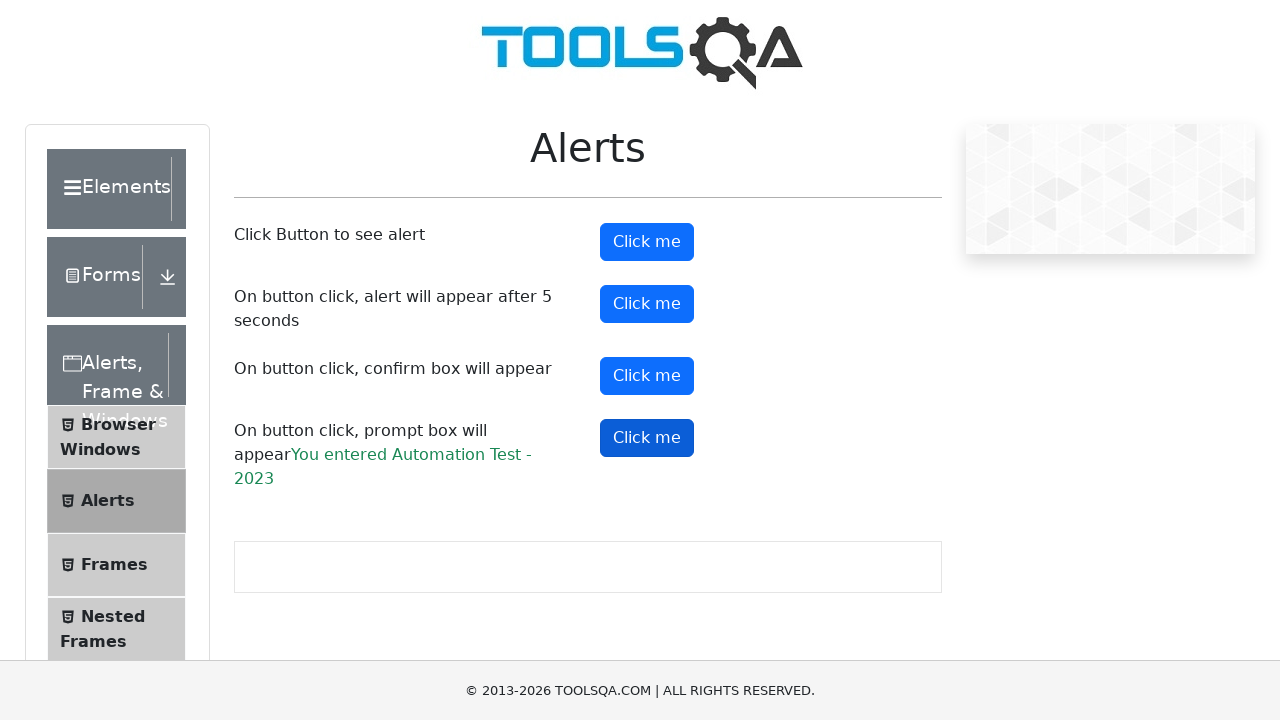

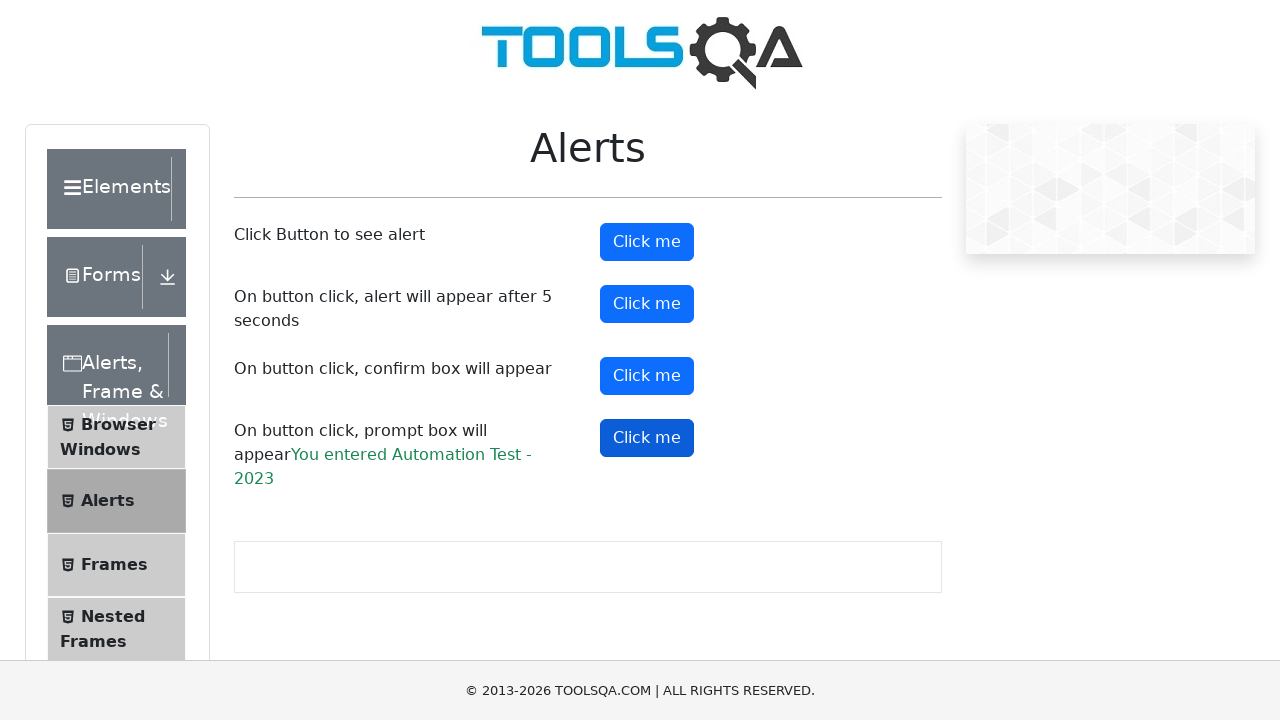